Tests that clicking 'Clear completed' removes completed items from the list.

Starting URL: https://demo.playwright.dev/todomvc

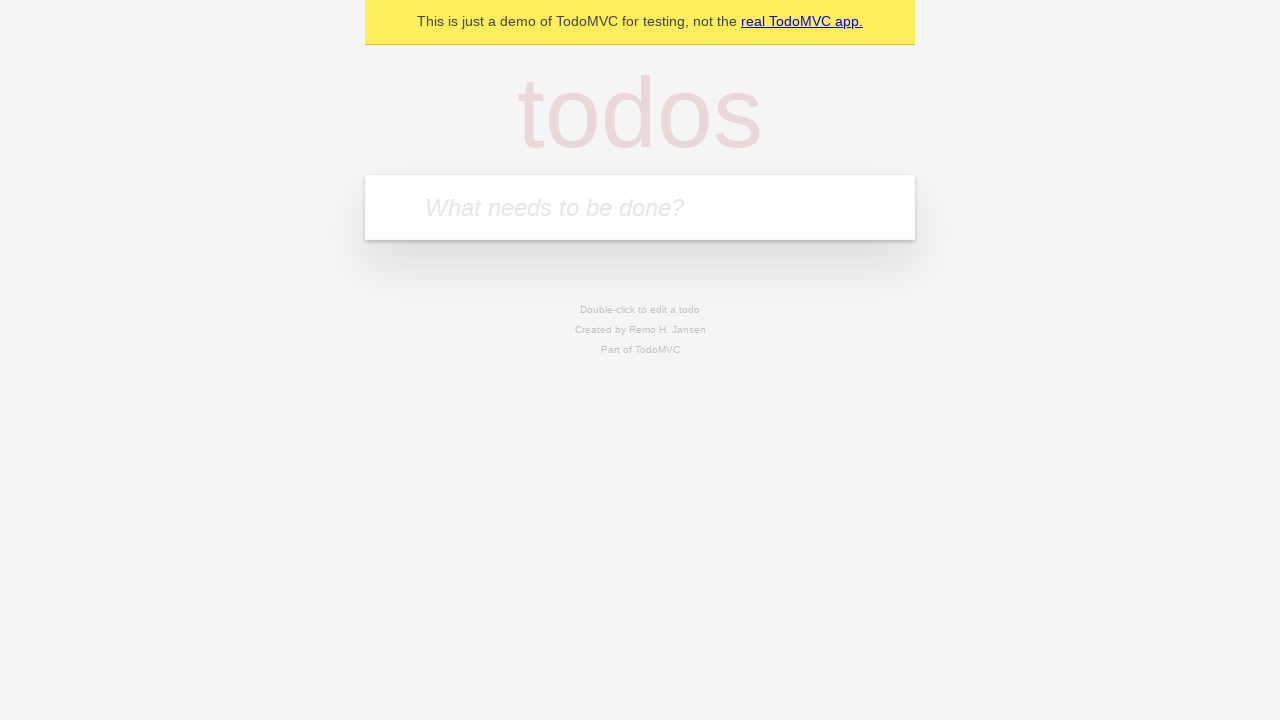

Filled todo input with 'buy some cheese' on internal:attr=[placeholder="What needs to be done?"i]
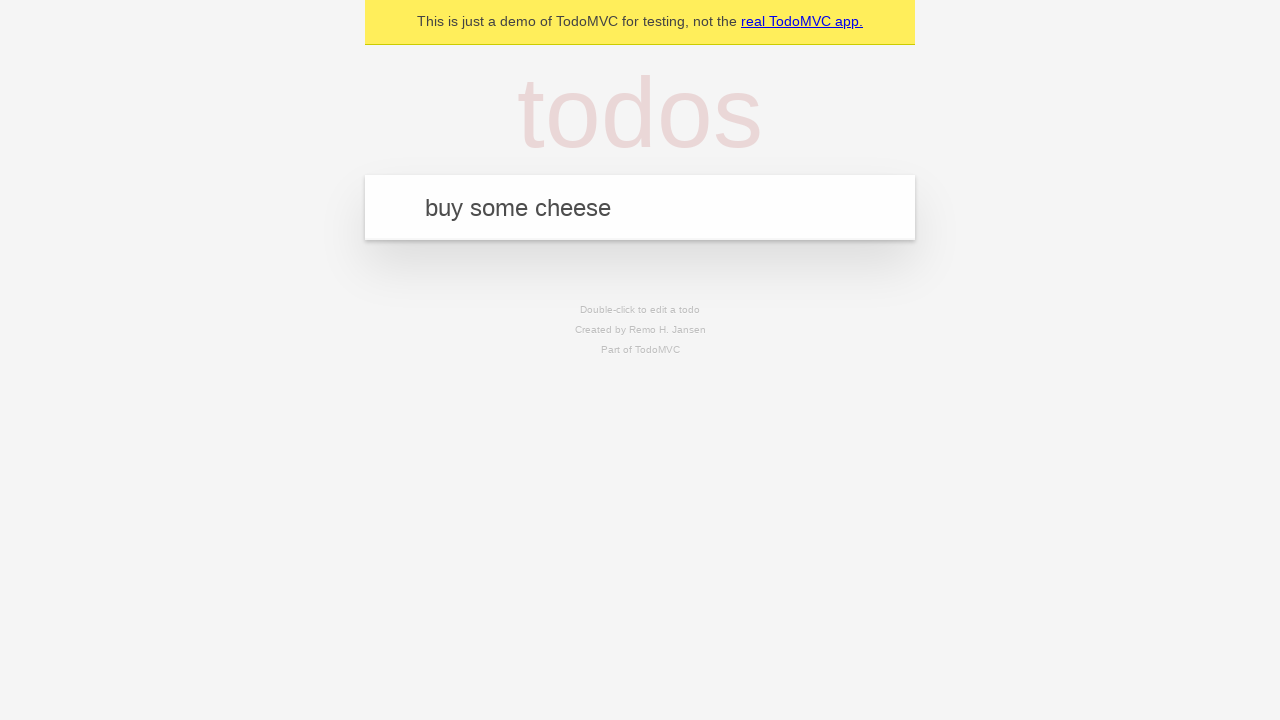

Pressed Enter to create todo 'buy some cheese' on internal:attr=[placeholder="What needs to be done?"i]
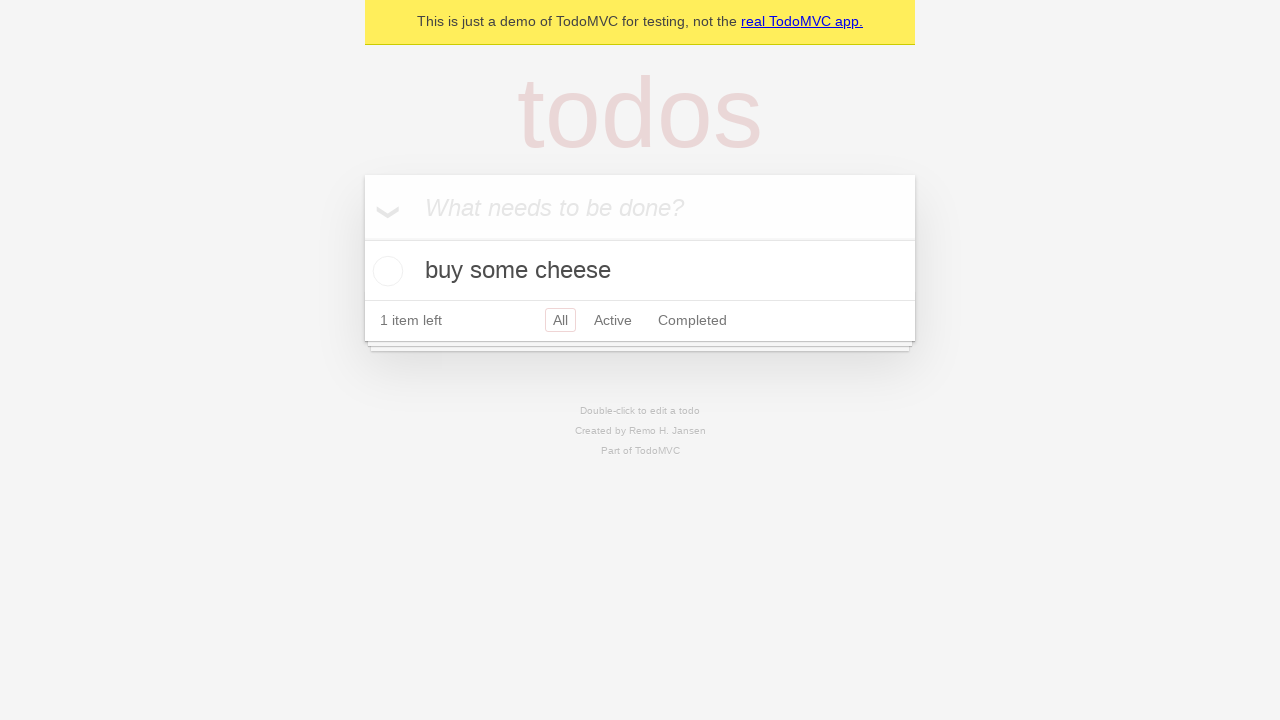

Filled todo input with 'feed the cat' on internal:attr=[placeholder="What needs to be done?"i]
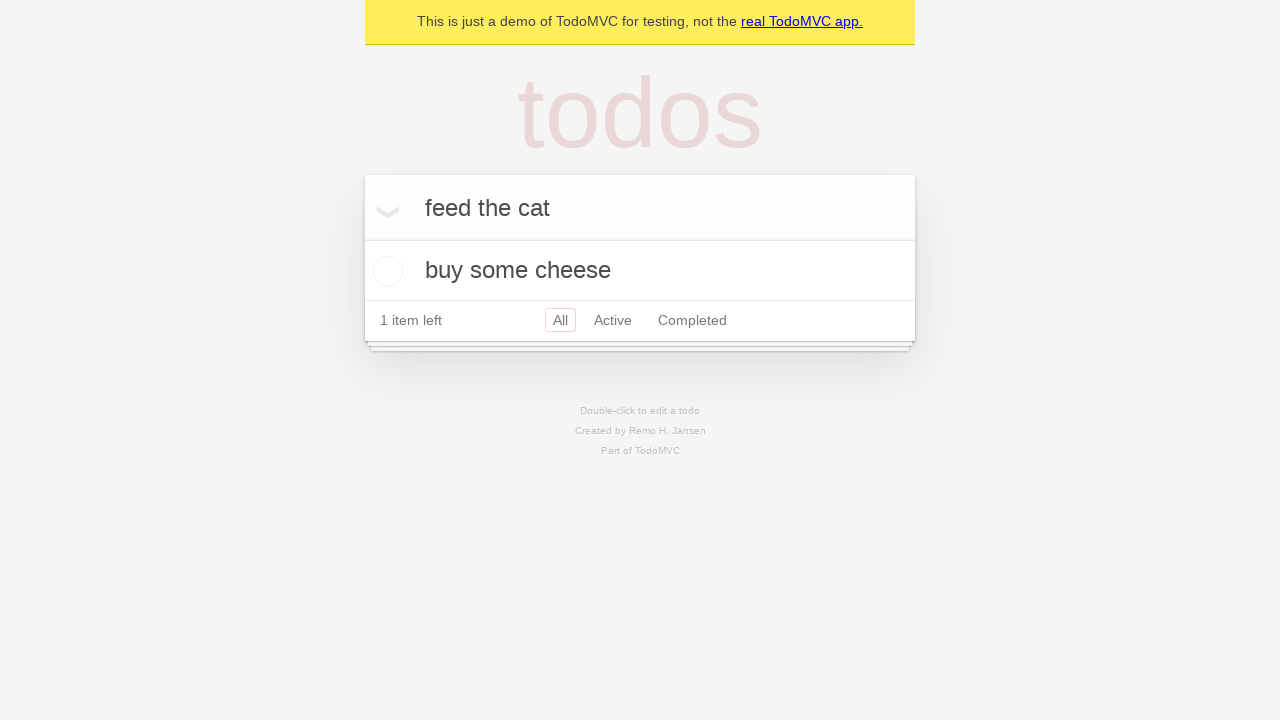

Pressed Enter to create todo 'feed the cat' on internal:attr=[placeholder="What needs to be done?"i]
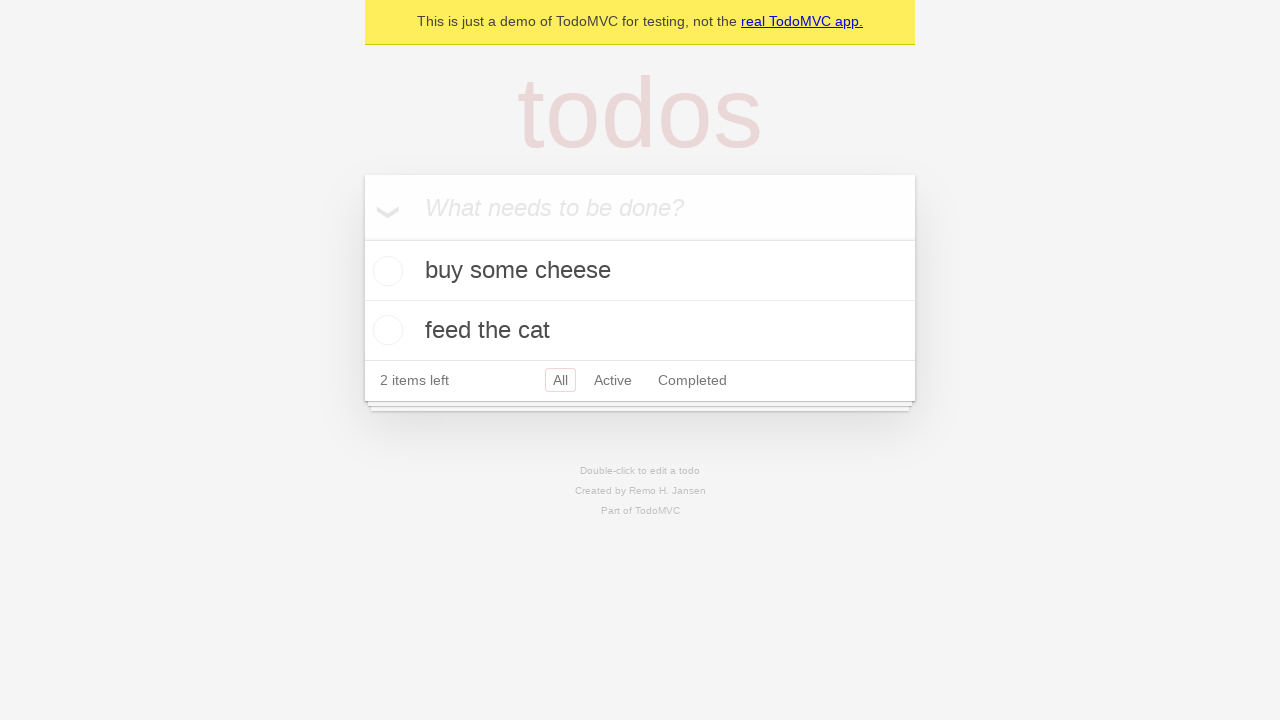

Filled todo input with 'book a doctors appointment' on internal:attr=[placeholder="What needs to be done?"i]
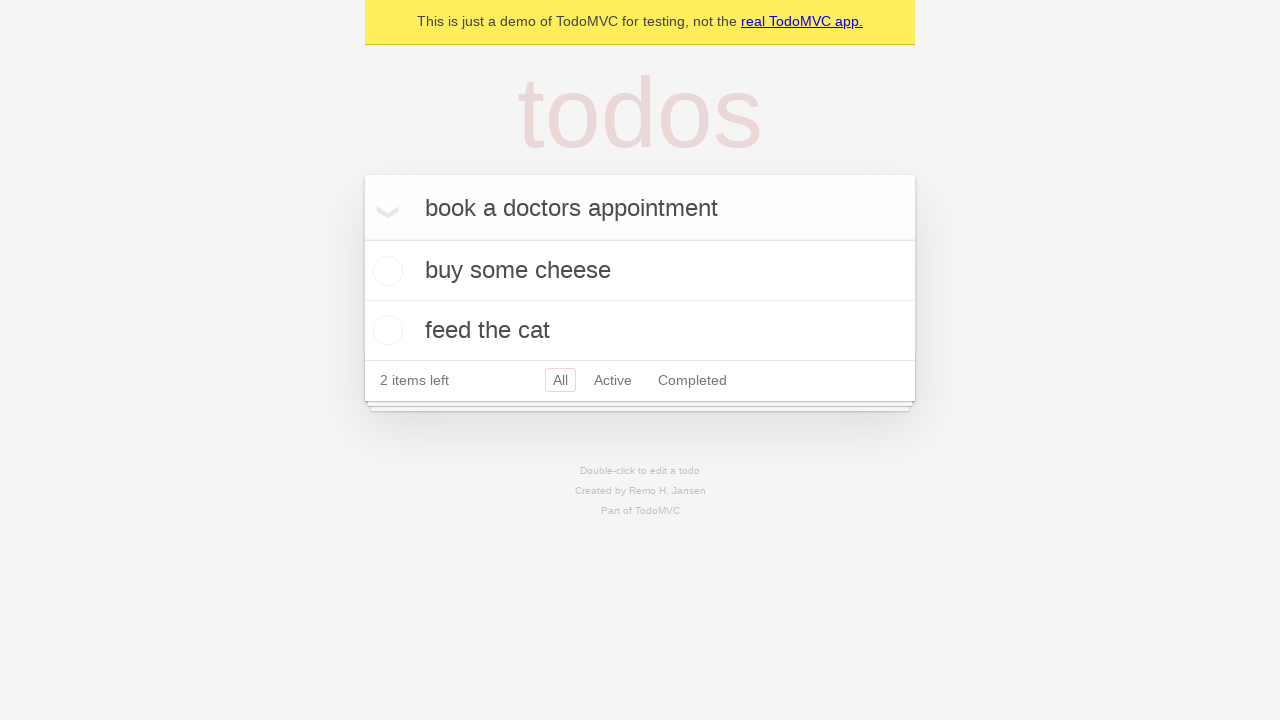

Pressed Enter to create todo 'book a doctors appointment' on internal:attr=[placeholder="What needs to be done?"i]
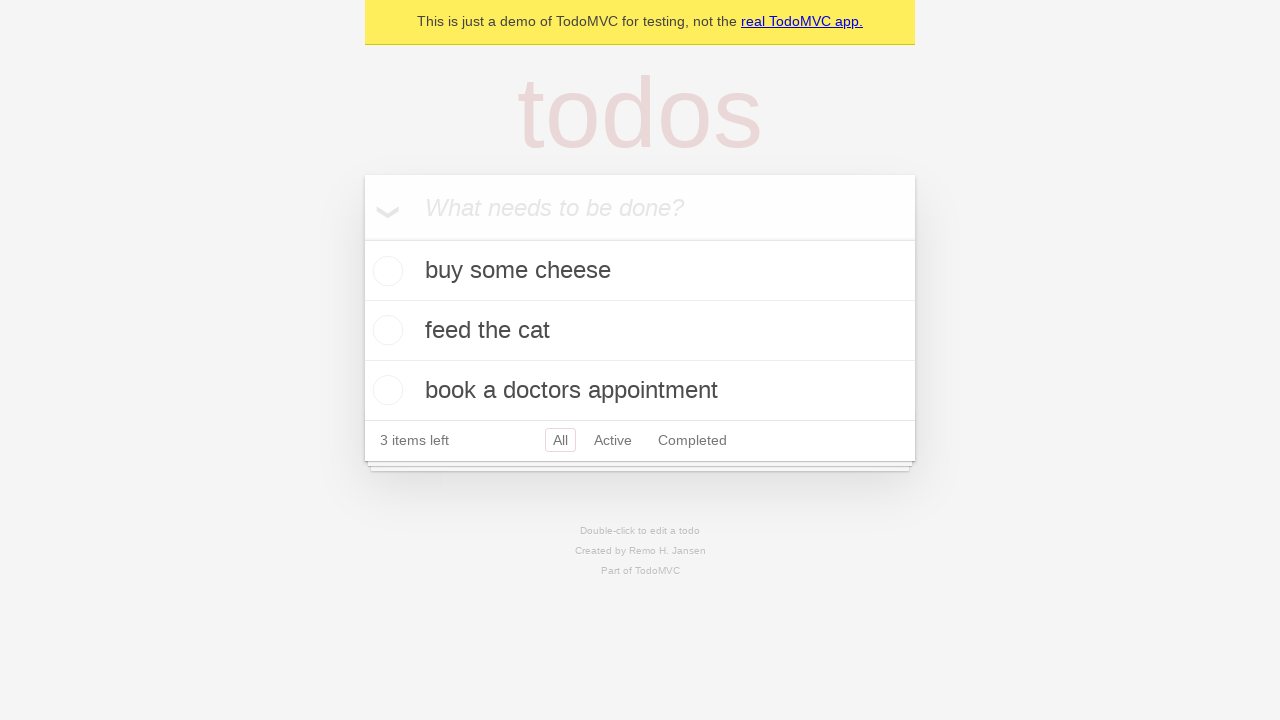

Located all todo items
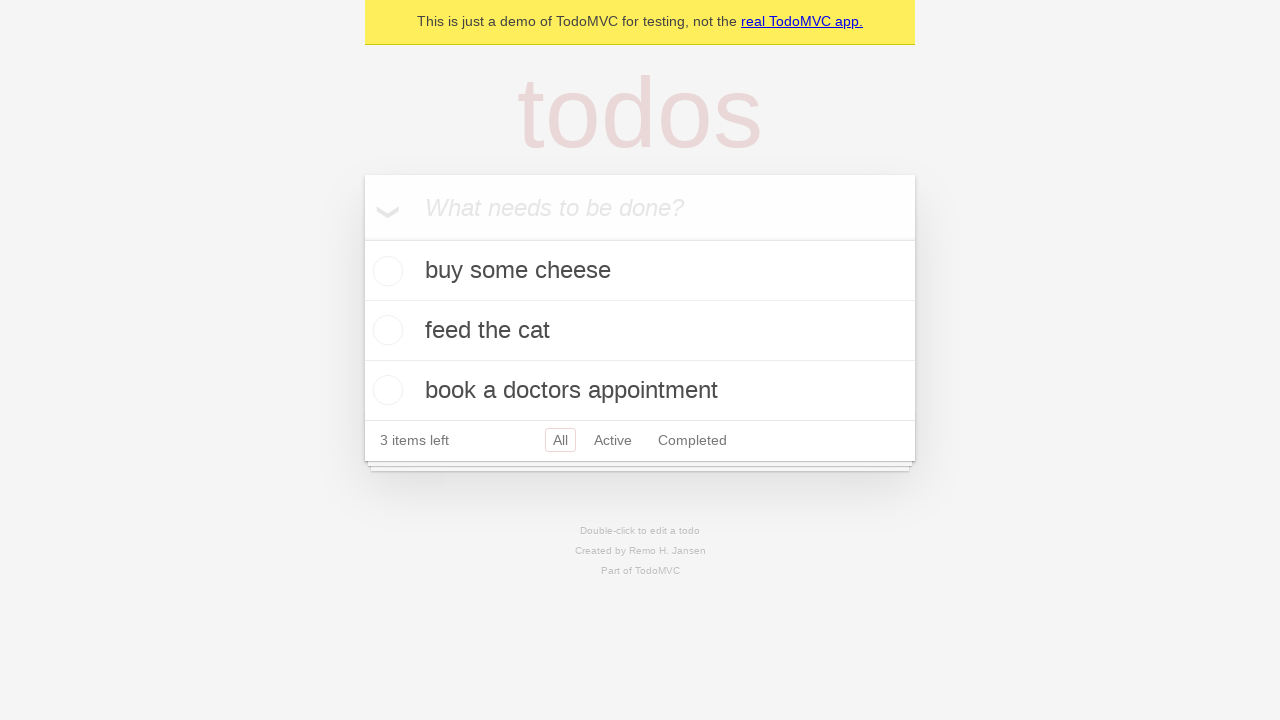

Checked the second todo item to mark it as completed at (385, 330) on internal:testid=[data-testid="todo-item"s] >> nth=1 >> internal:role=checkbox
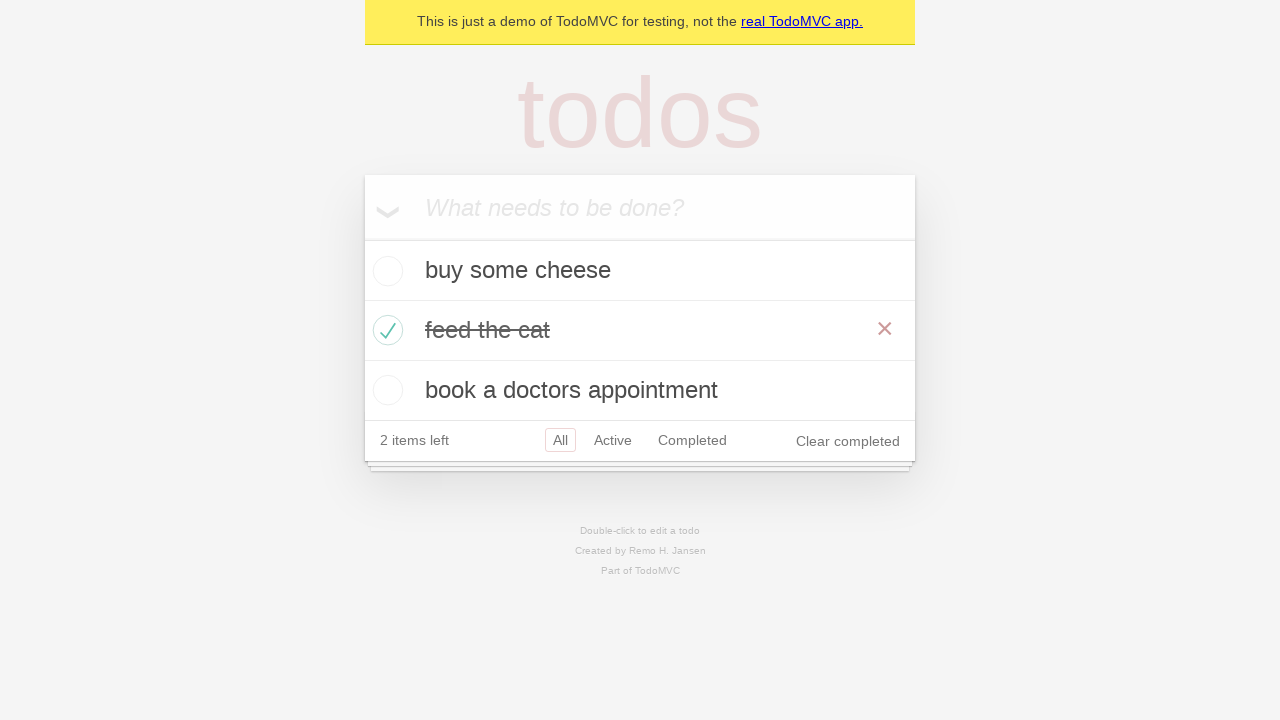

Clicked 'Clear completed' button to remove completed items at (848, 441) on internal:role=button[name="Clear completed"i]
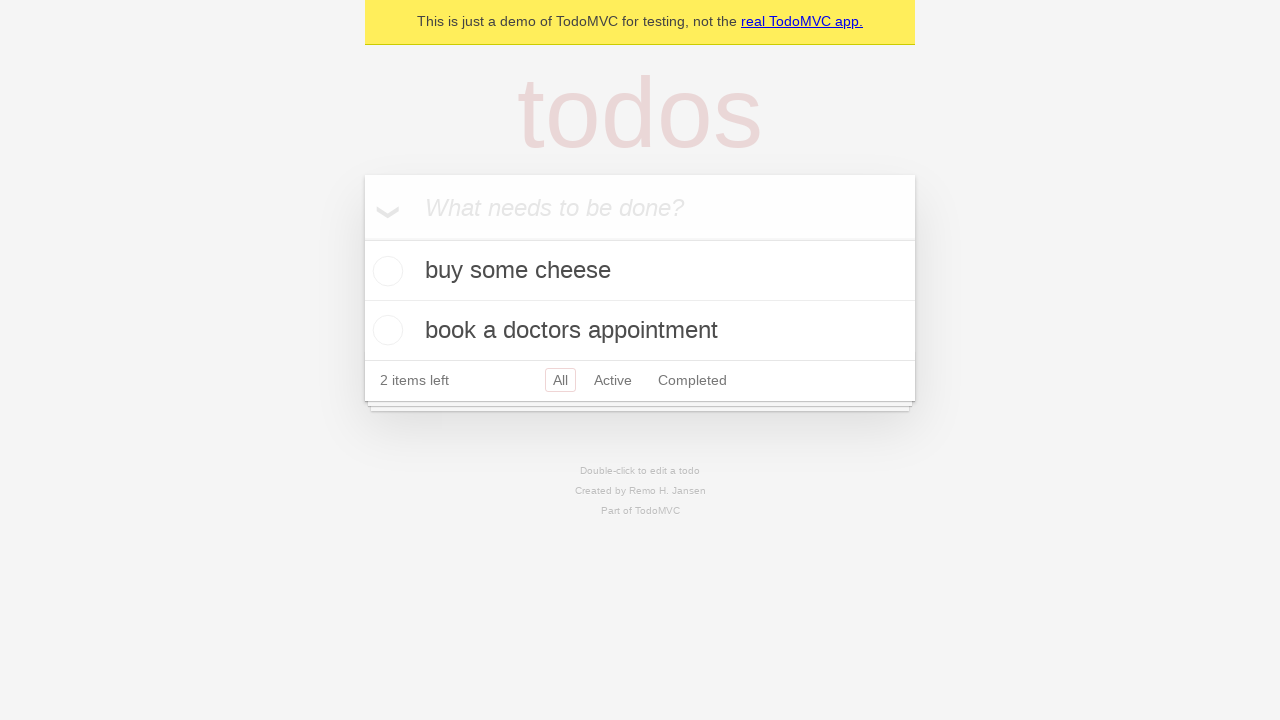

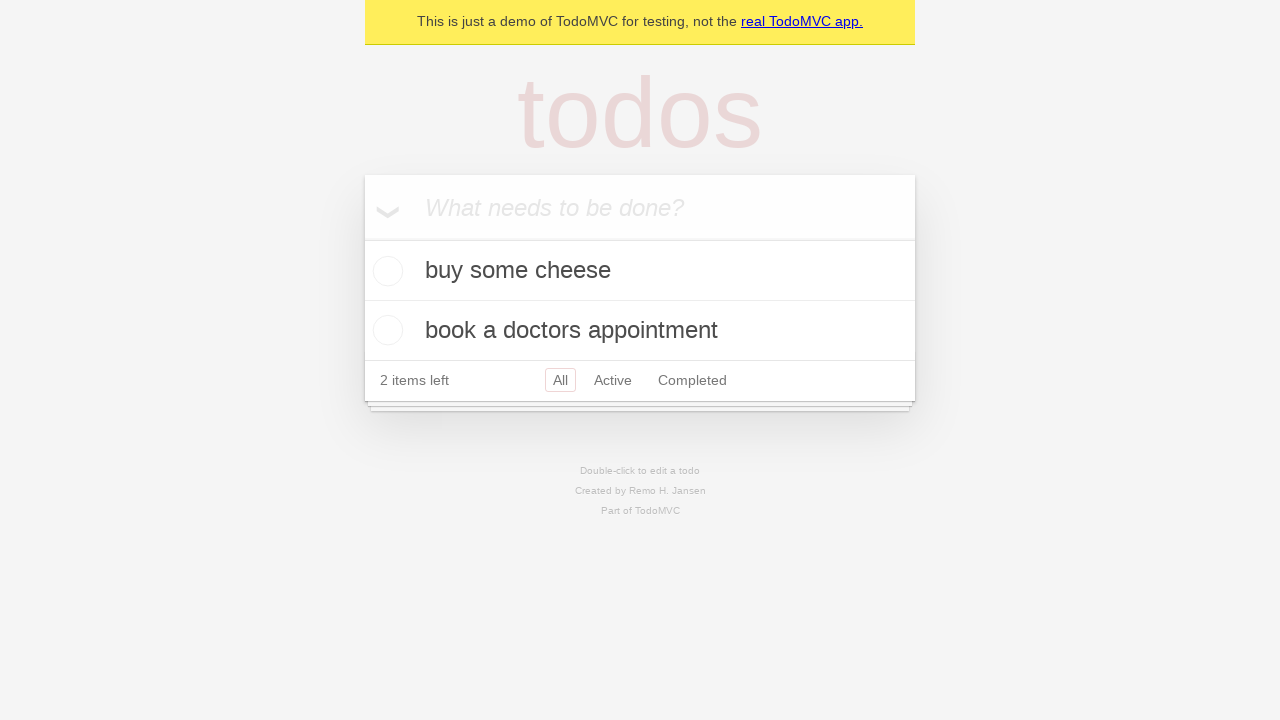